Navigates to Singapore's Ministry of Manpower Employment Agency Directory, opens the agency listing panel, clicks on an agency to view its details, and navigates back to the listing page.

Starting URL: https://service2.mom.gov.sg/eadirectory/

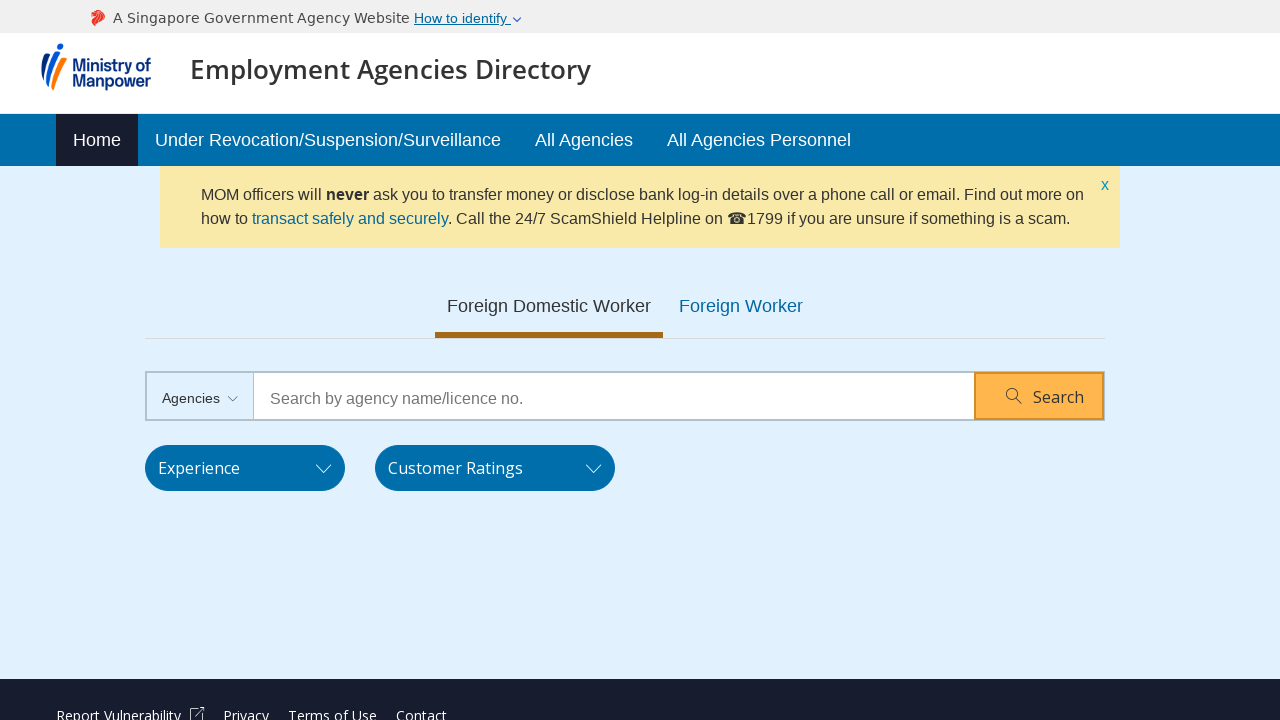

Panel button selector loaded
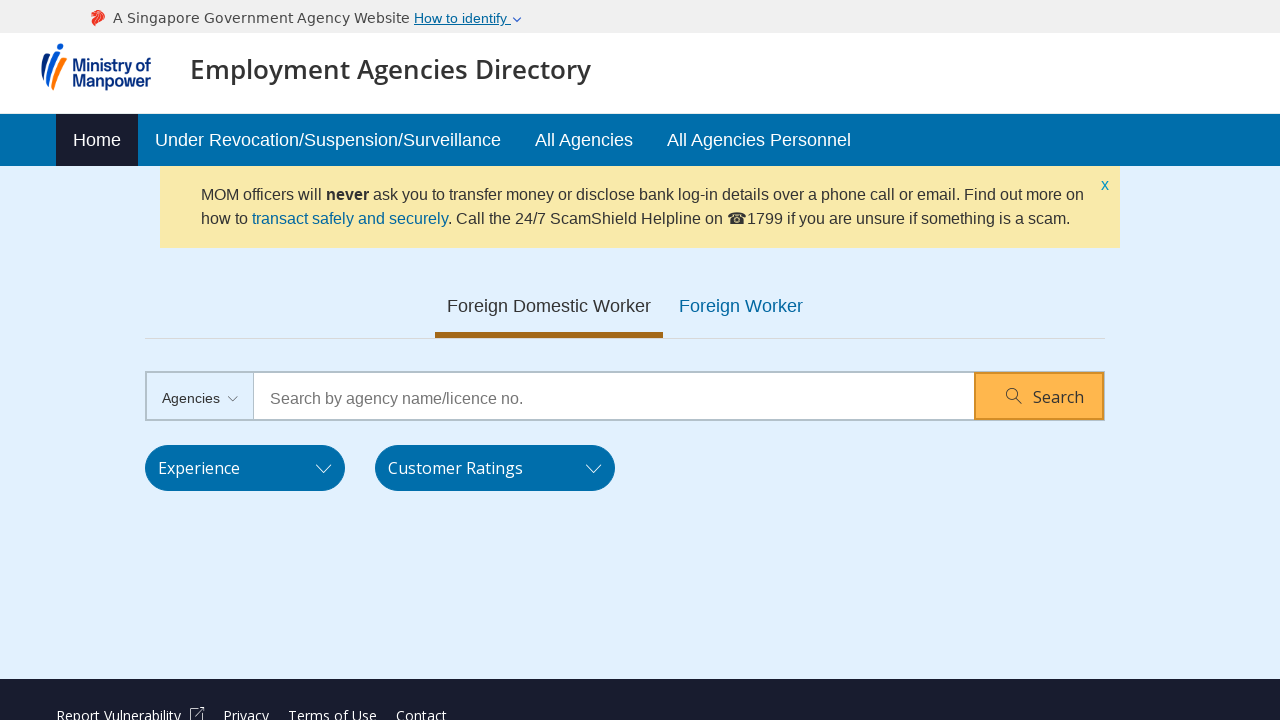

Clicked panel button to show agency listing at (584, 140) on #eadHomeForm\:j_id_16_a
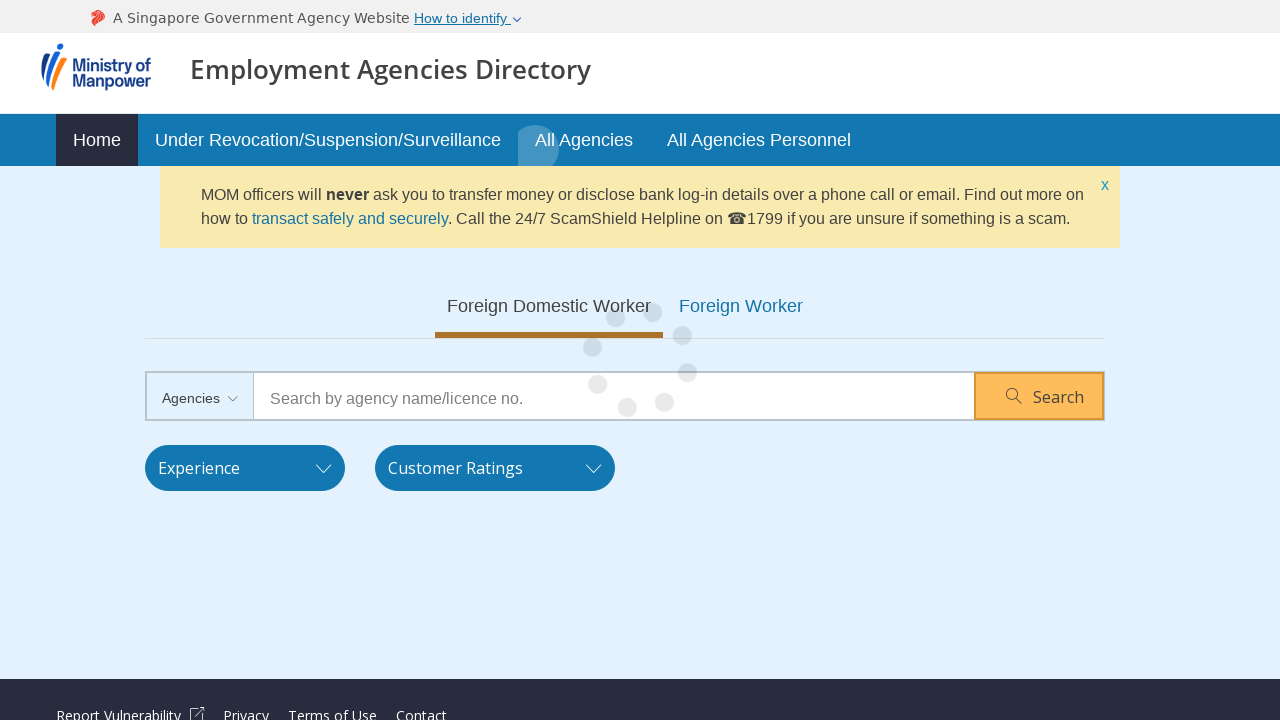

Agency cards loaded
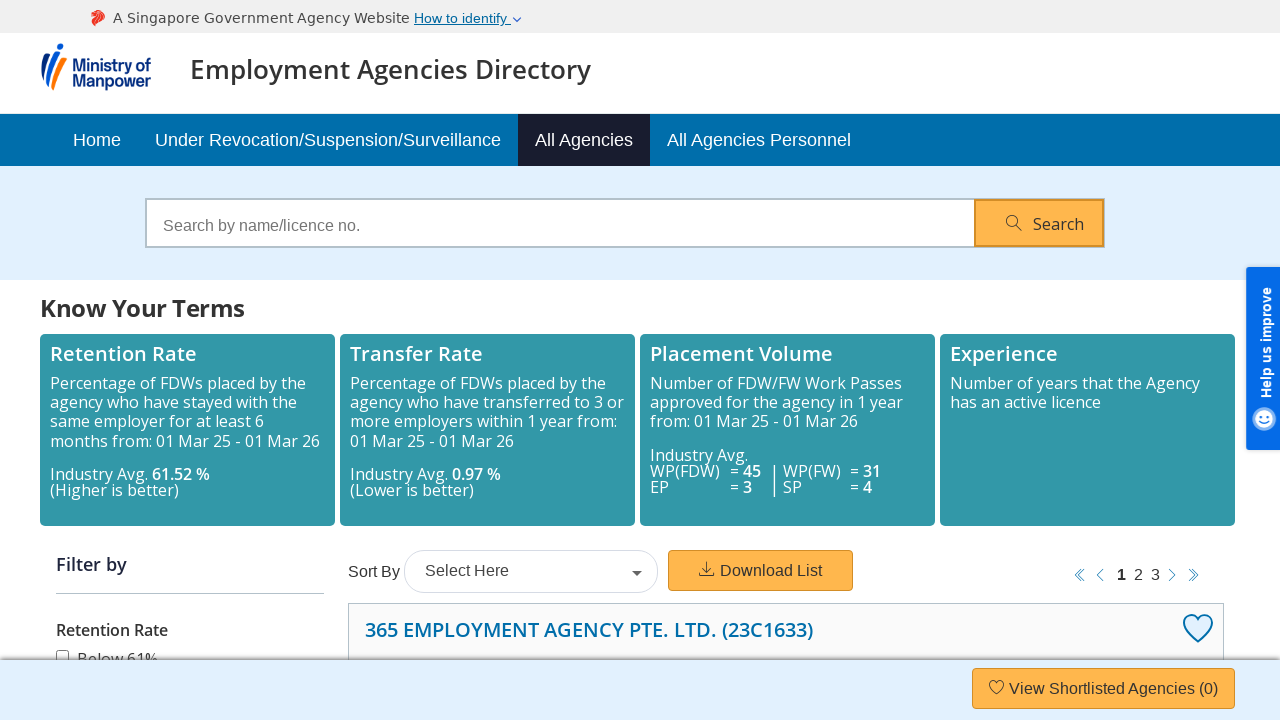

Scrolled first agency card into view
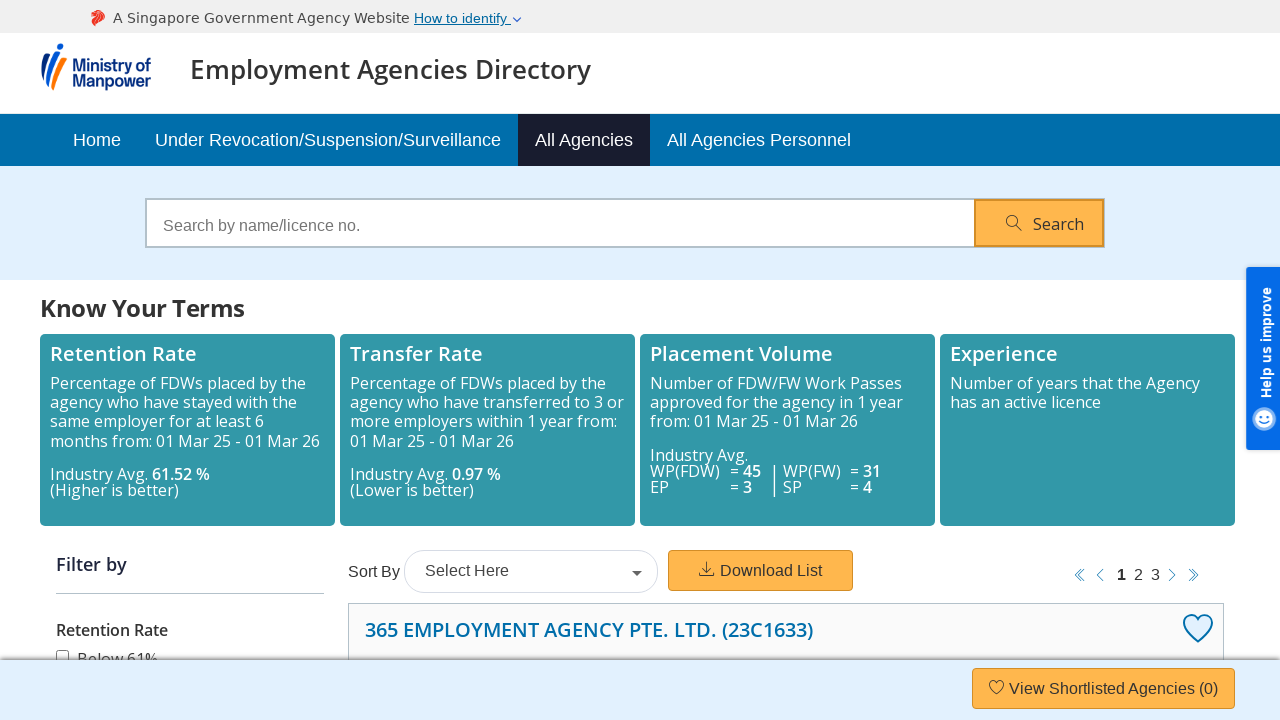

Clicked on first agency to view details at (589, 629) on .ui-commandlink.ui-widget.cardAgencyName >> nth=0
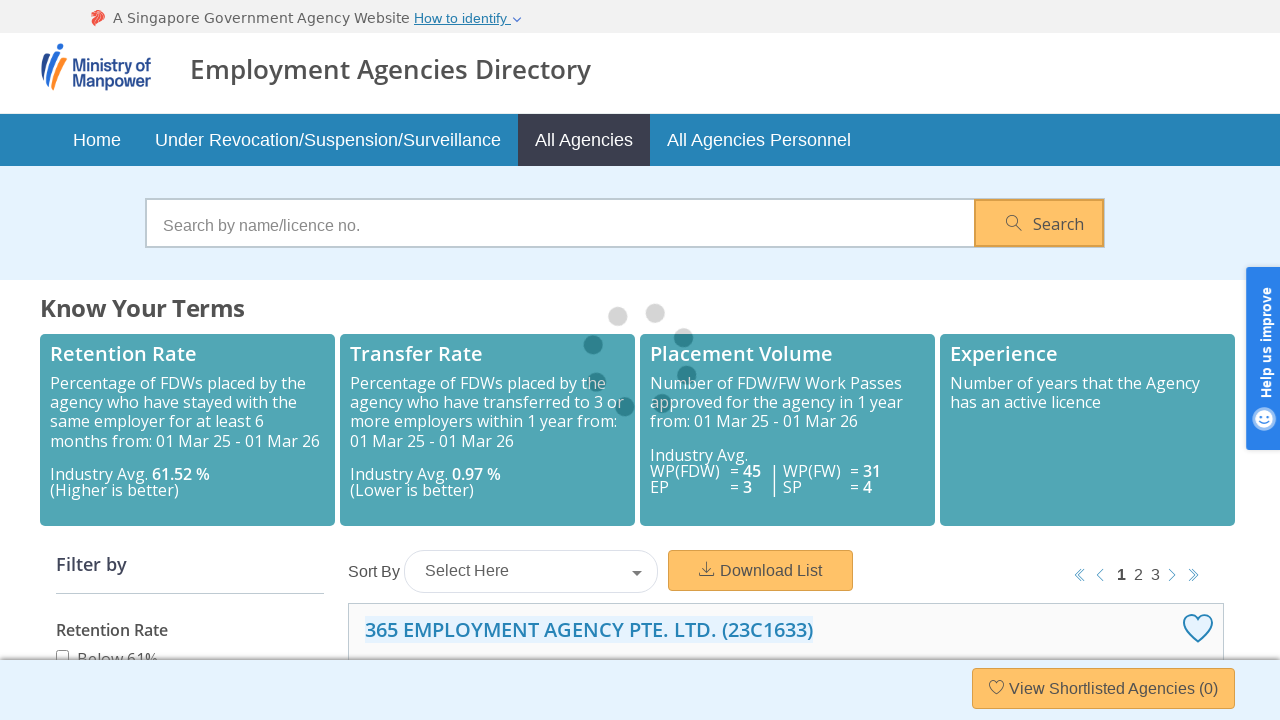

Agency location details loaded
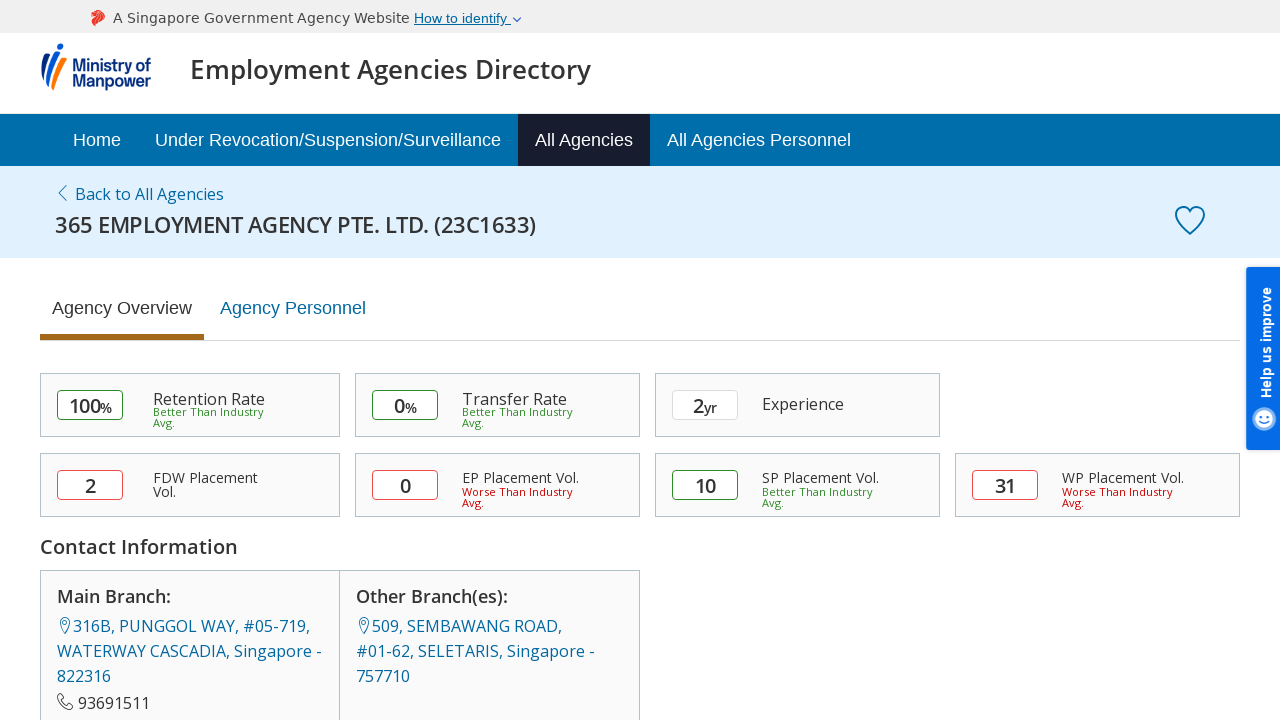

Agency name heading became visible
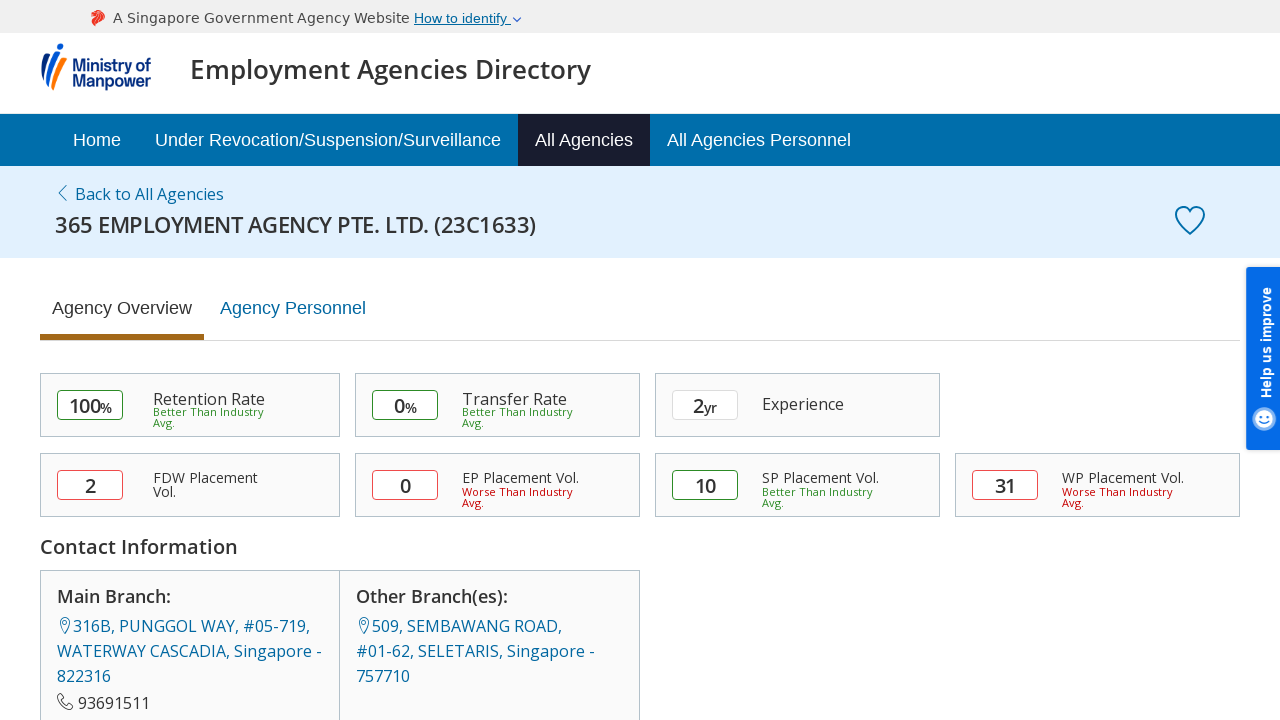

Clicked back link to return to agency listing at (640, 194) on .ui-commandlink.ui-widget.backLink.dxd-mom-back-page-nav
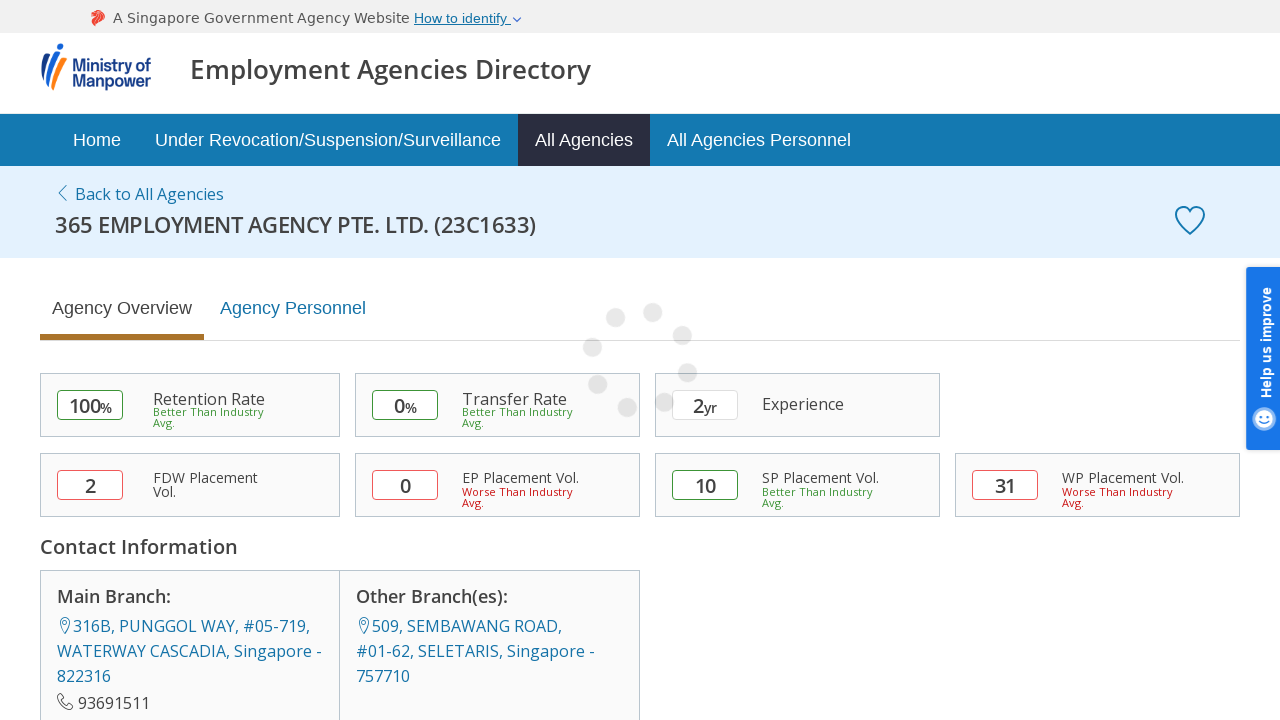

Verified return to agency listing page
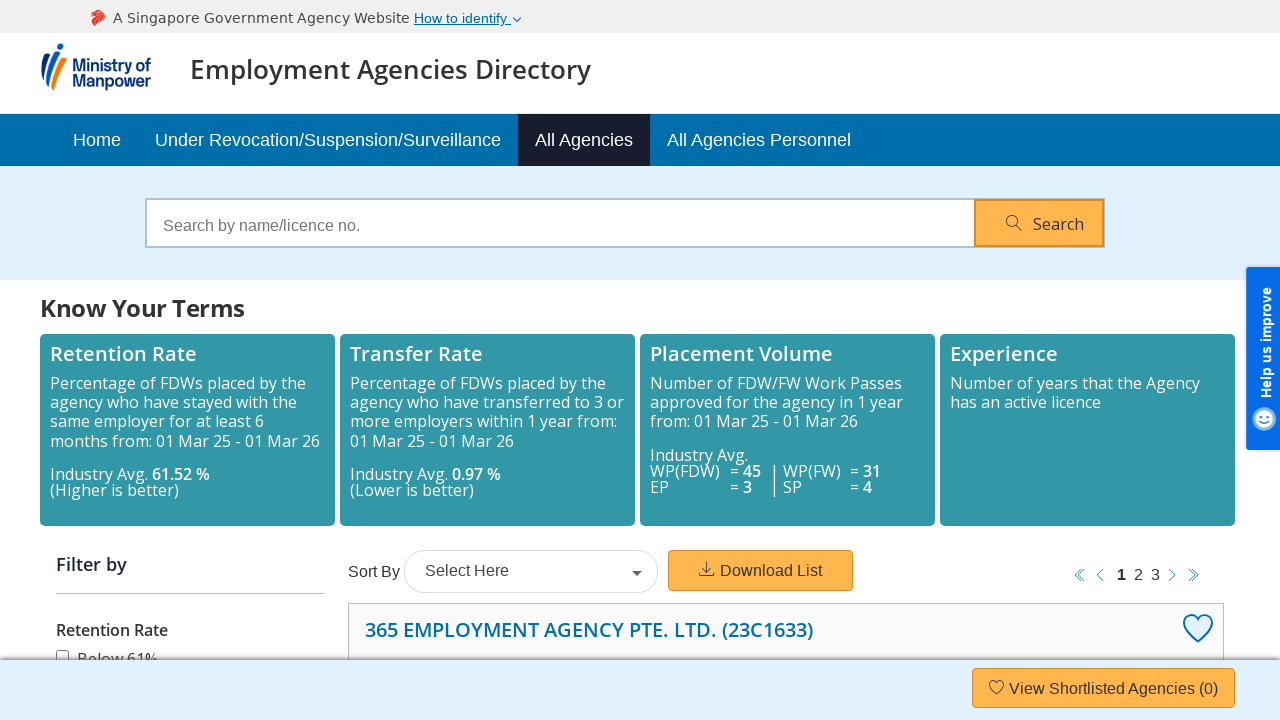

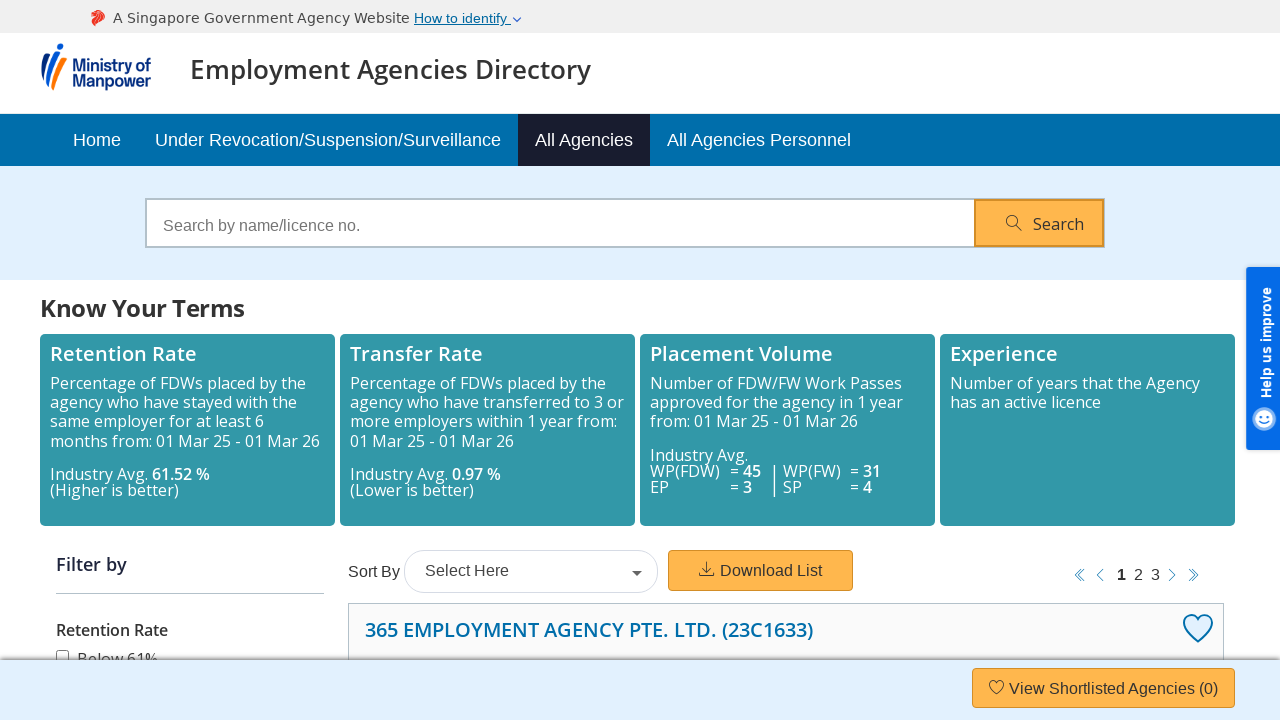